Navigates to the UnitedHealthcare website homepage and maximizes the browser window. This is a minimal test that only verifies the page loads.

Starting URL: https://www.uhc.com/

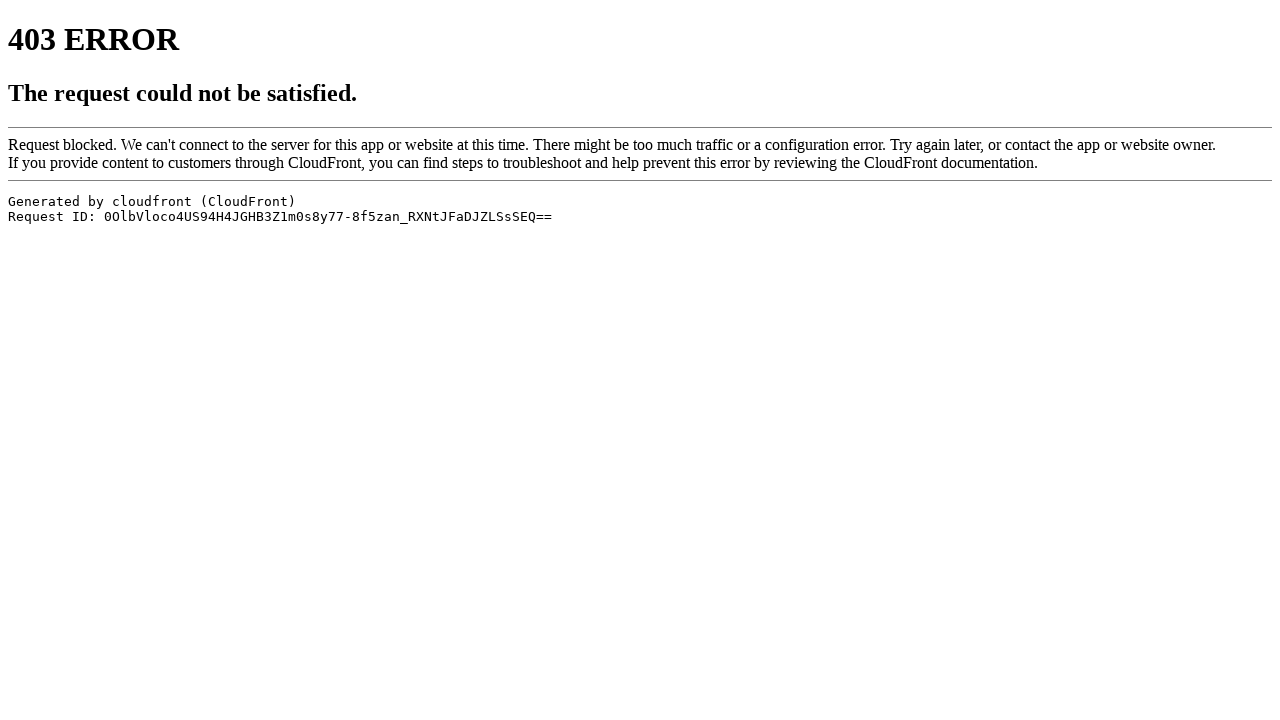

UnitedHealthcare homepage loaded (domcontentloaded state)
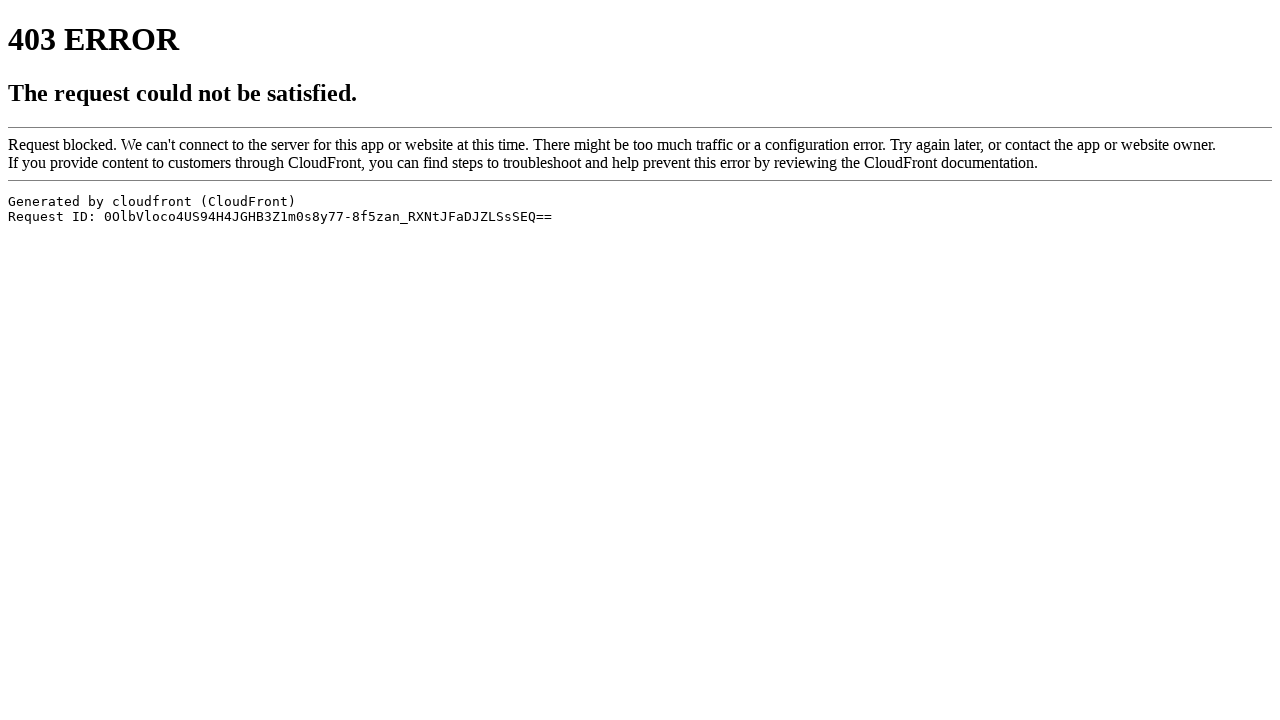

Browser window maximized to 1920x1080
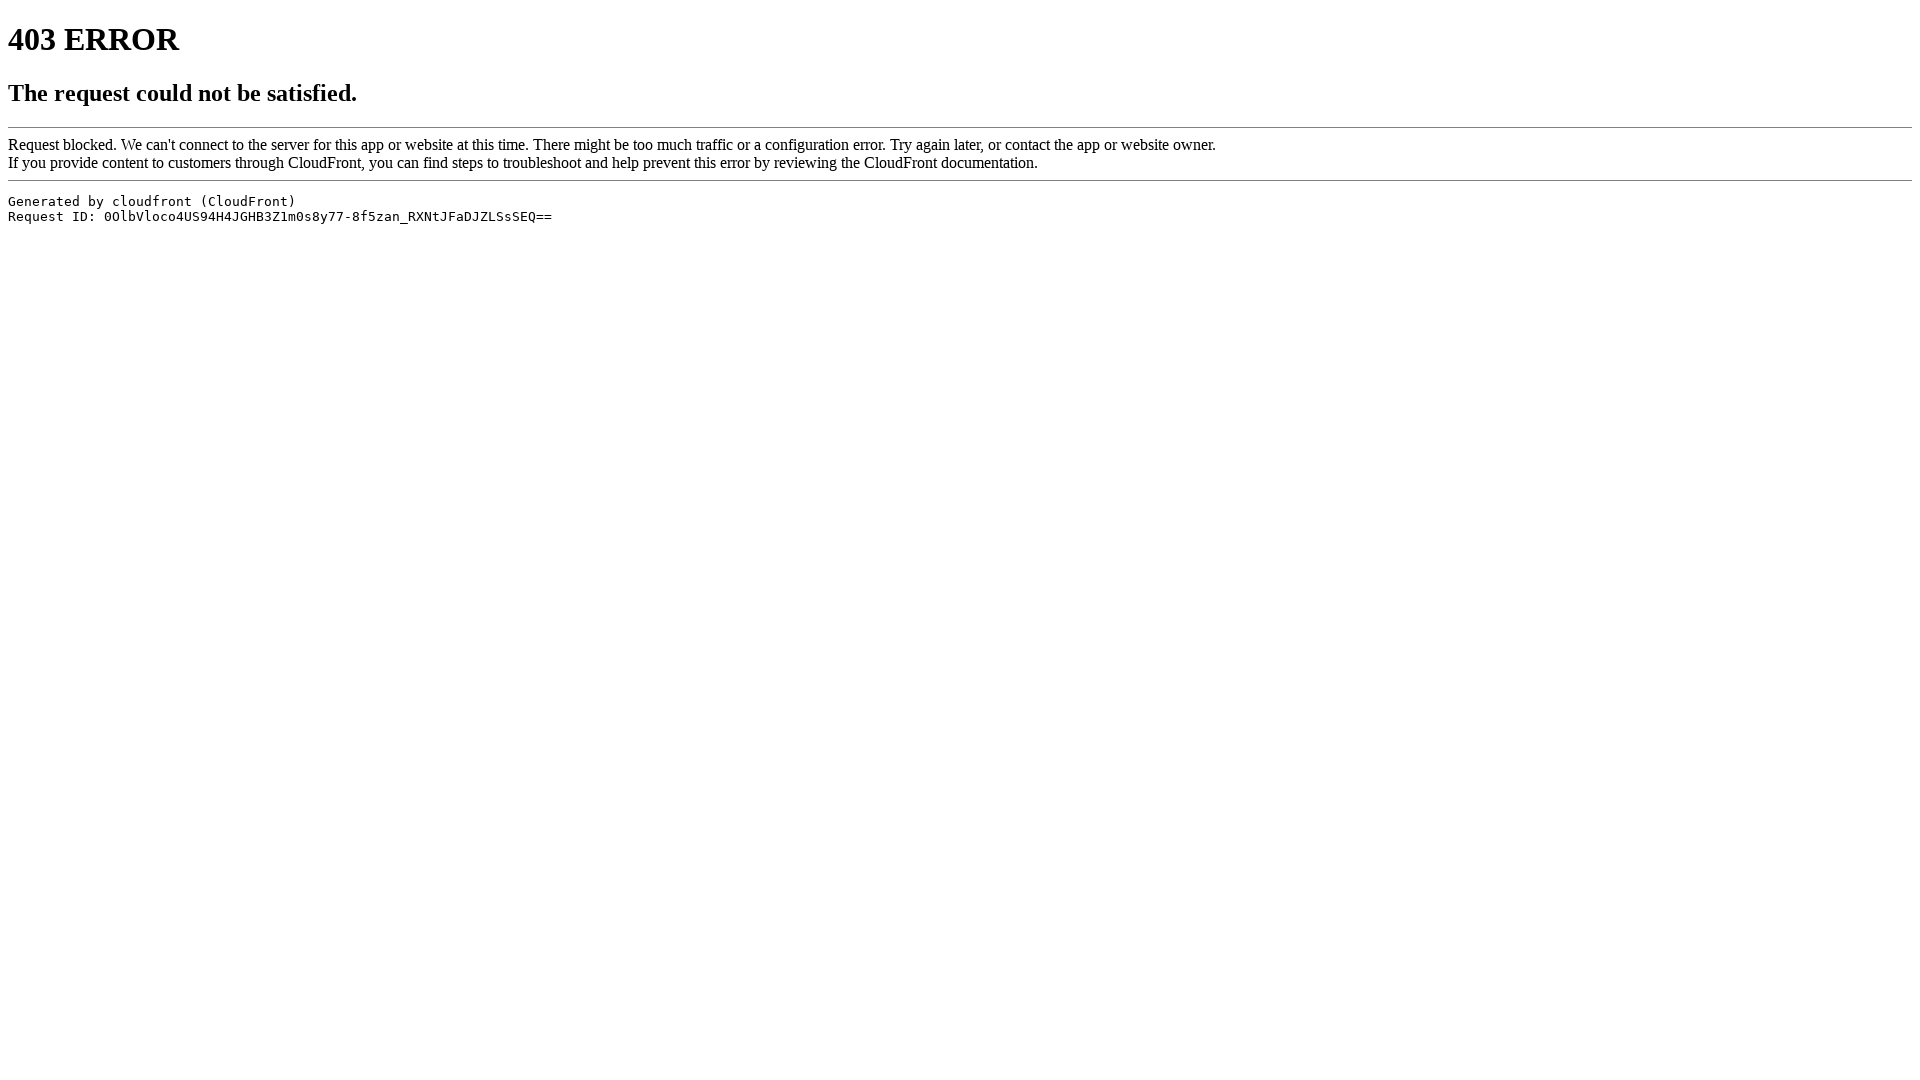

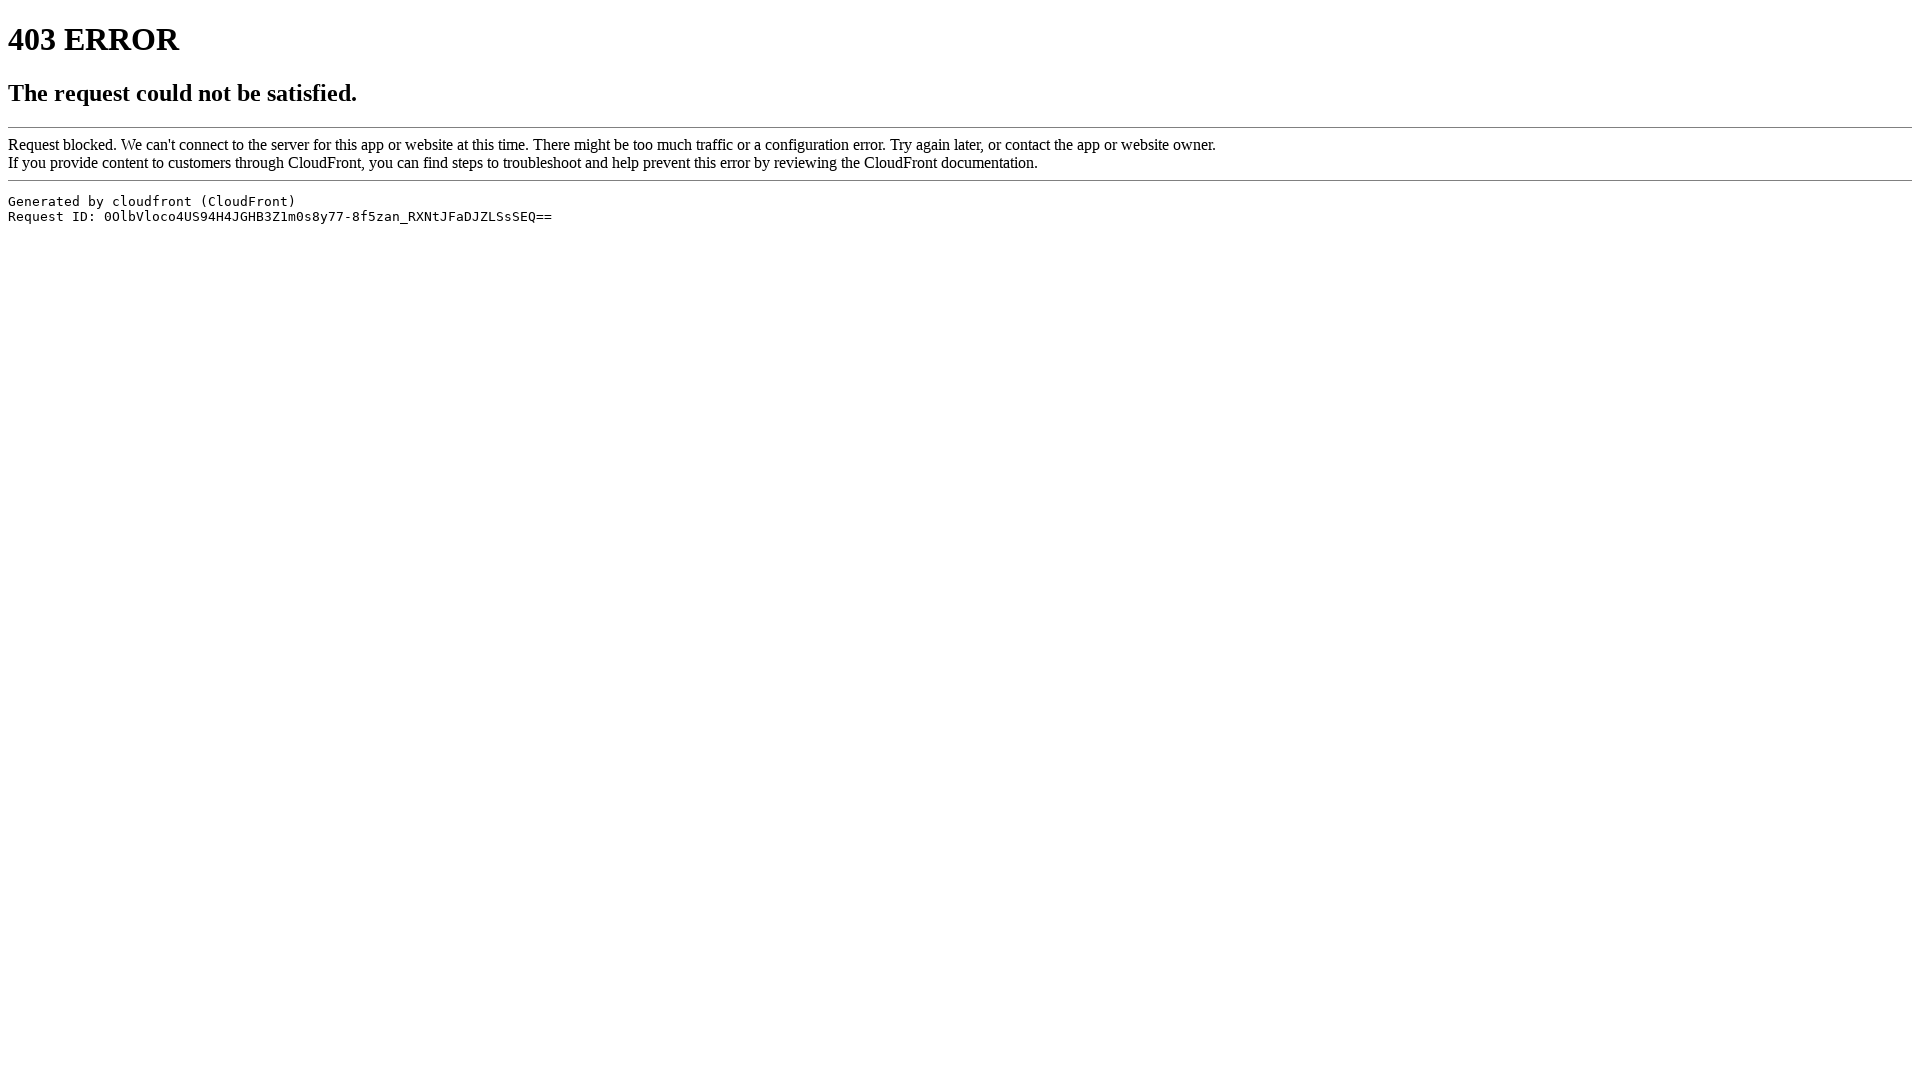